Tests different button click interactions on DemoQA buttons page including regular click, double click, and right click (context click), verifying that appropriate messages are displayed after each action.

Starting URL: https://demoqa.com/buttons

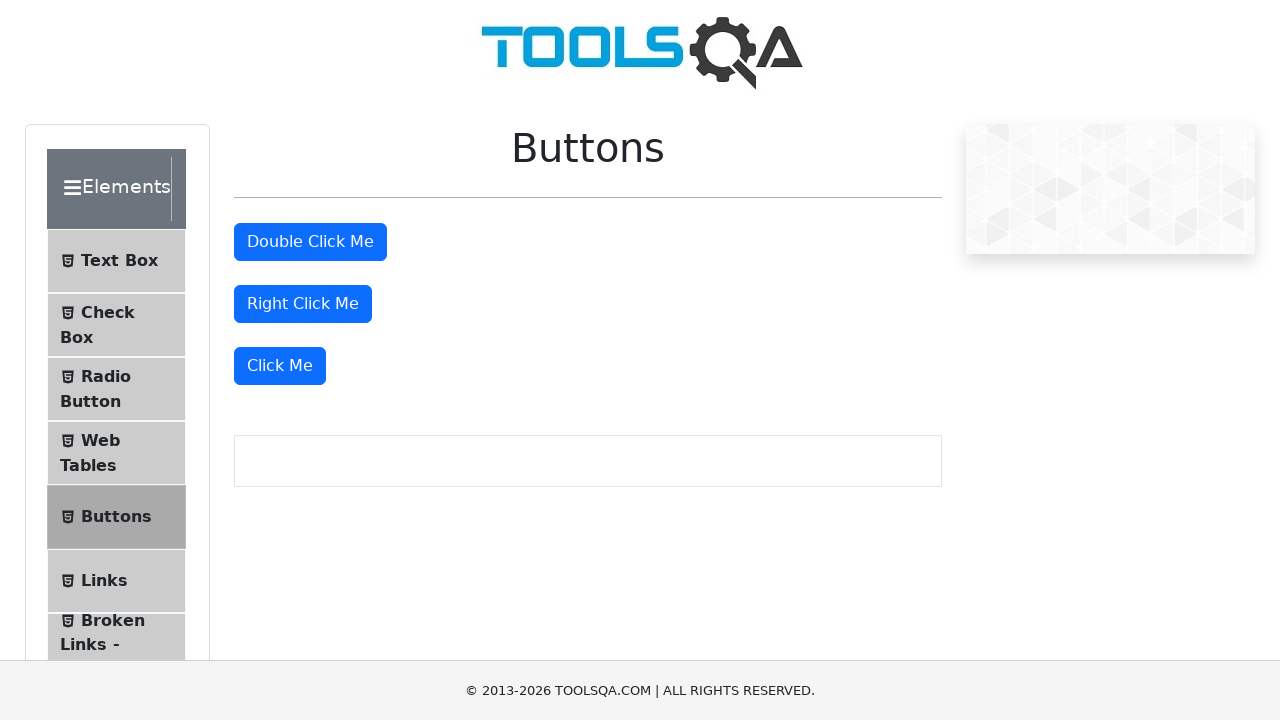

Clicked the 'Click Me' button at (280, 366) on xpath=//button[normalize-space()='Click Me']
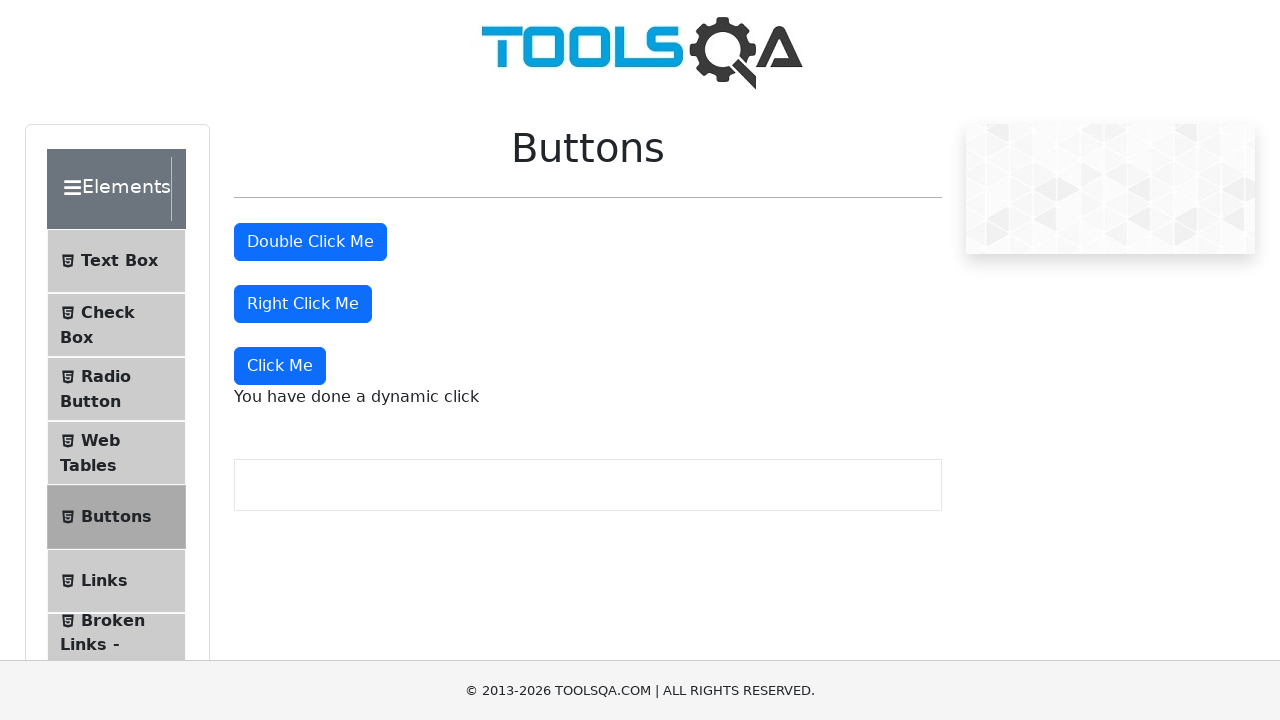

Verified the click message appeared
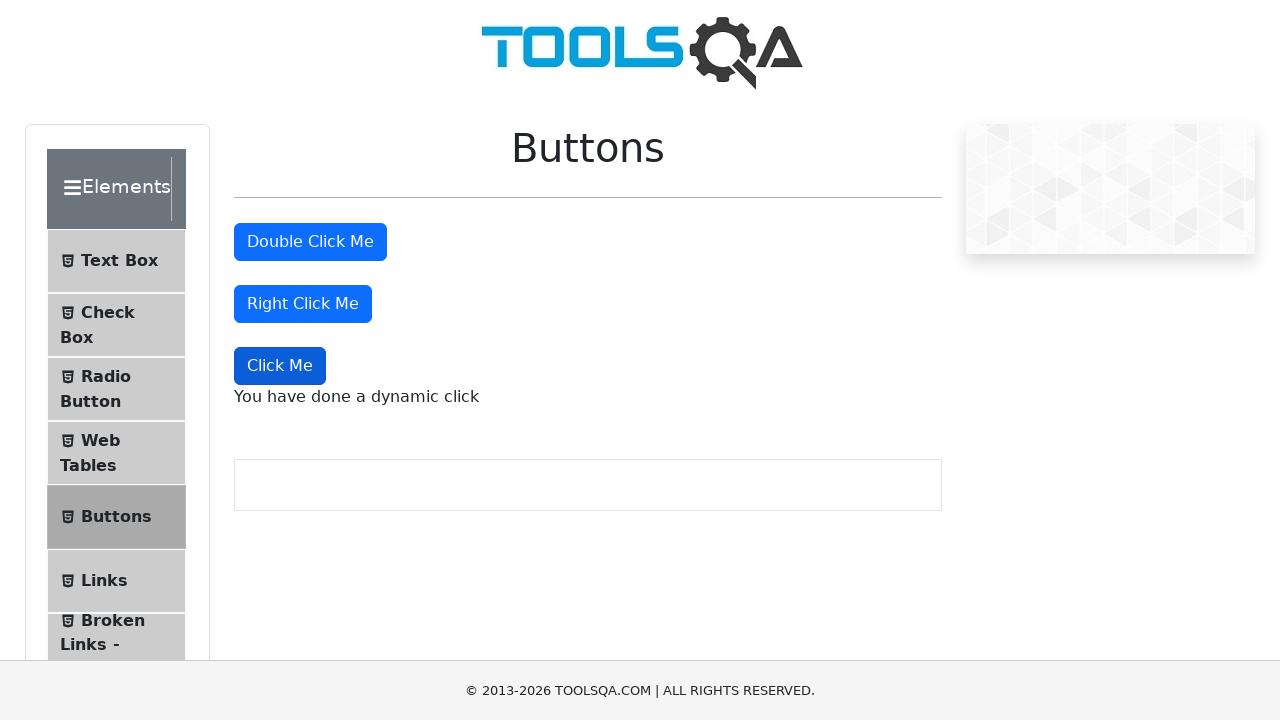

Double-clicked the 'Double Click Me' button at (310, 242) on xpath=//button[normalize-space()='Double Click Me']
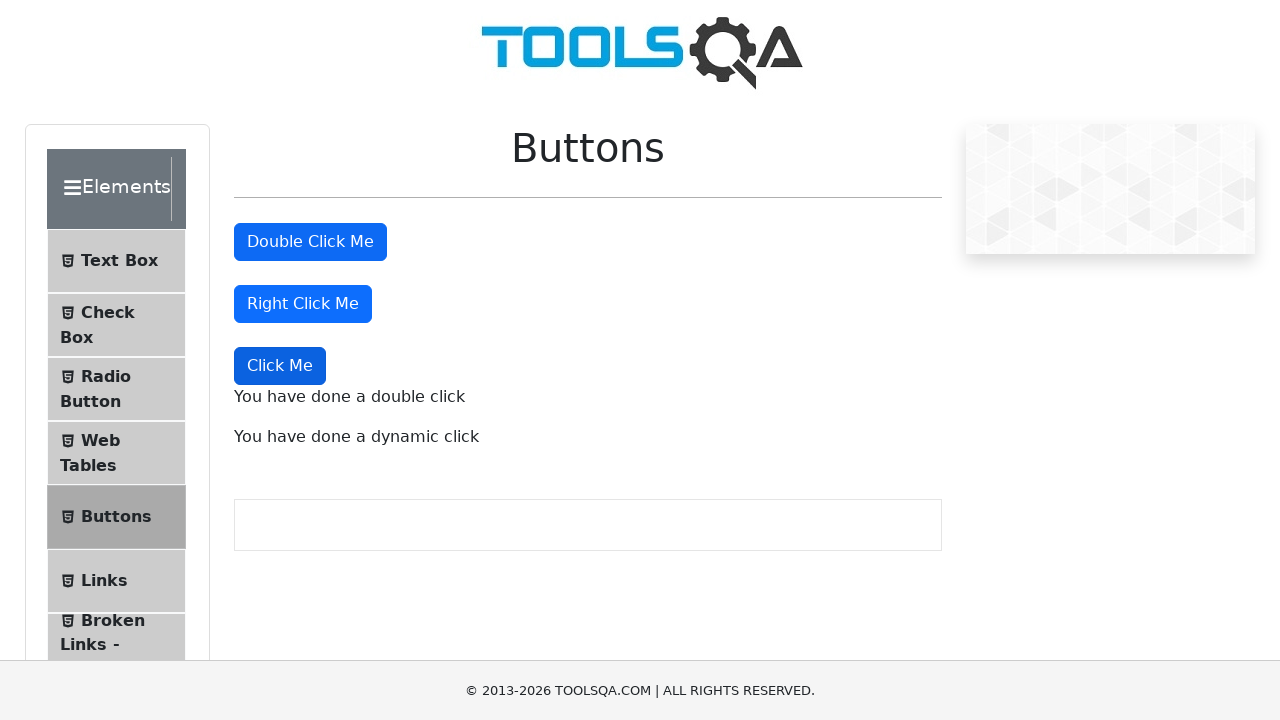

Verified the double click message appeared
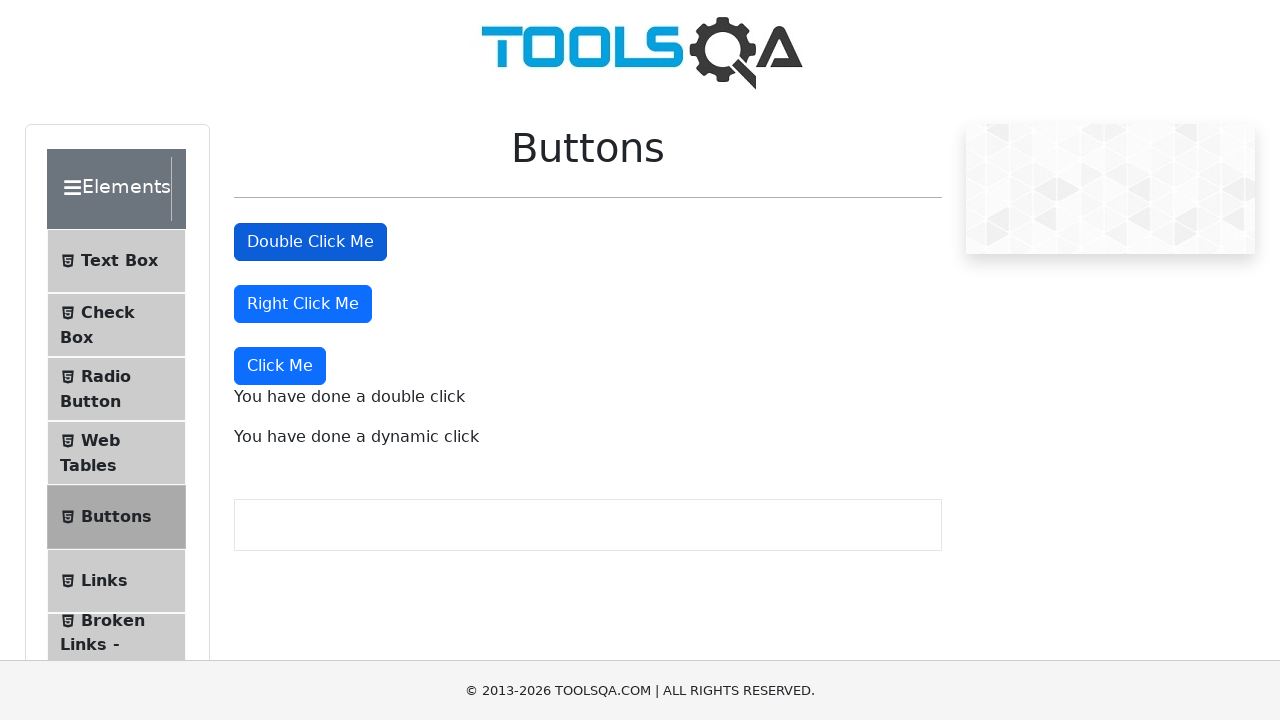

Right-clicked the 'Right Click Me' button at (303, 304) on //button[normalize-space()='Right Click Me']
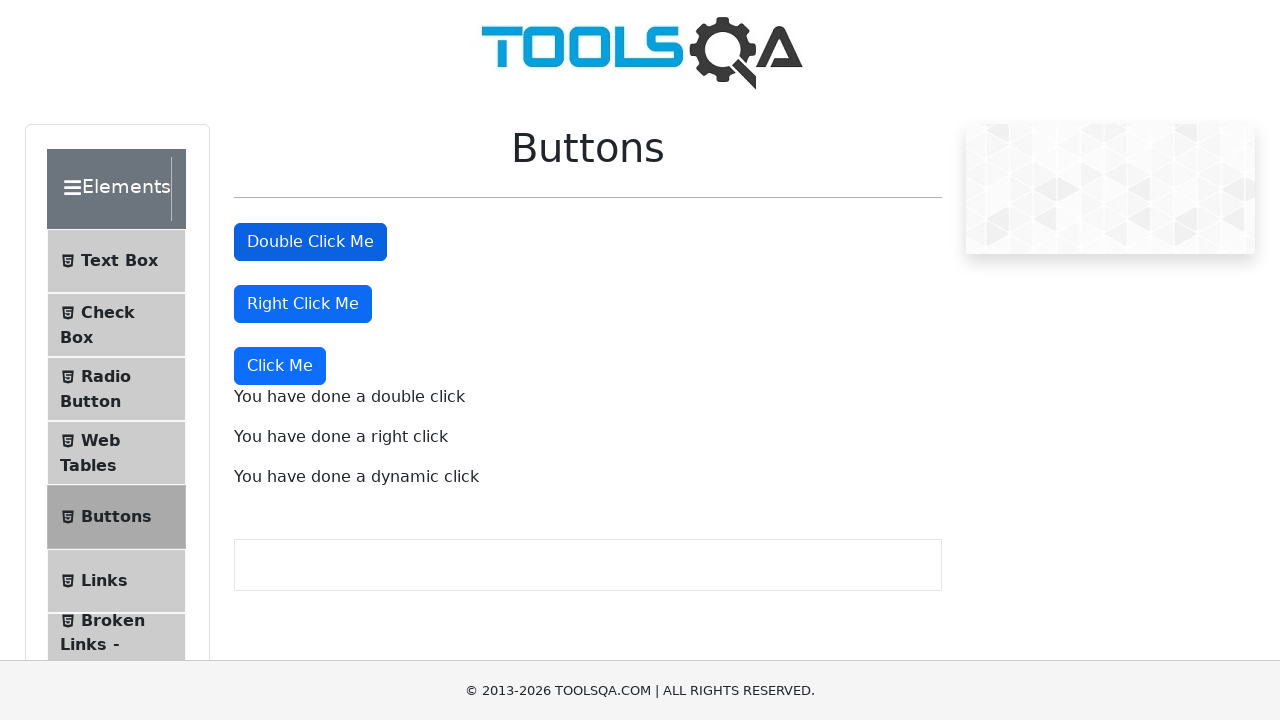

Verified the right click message appeared
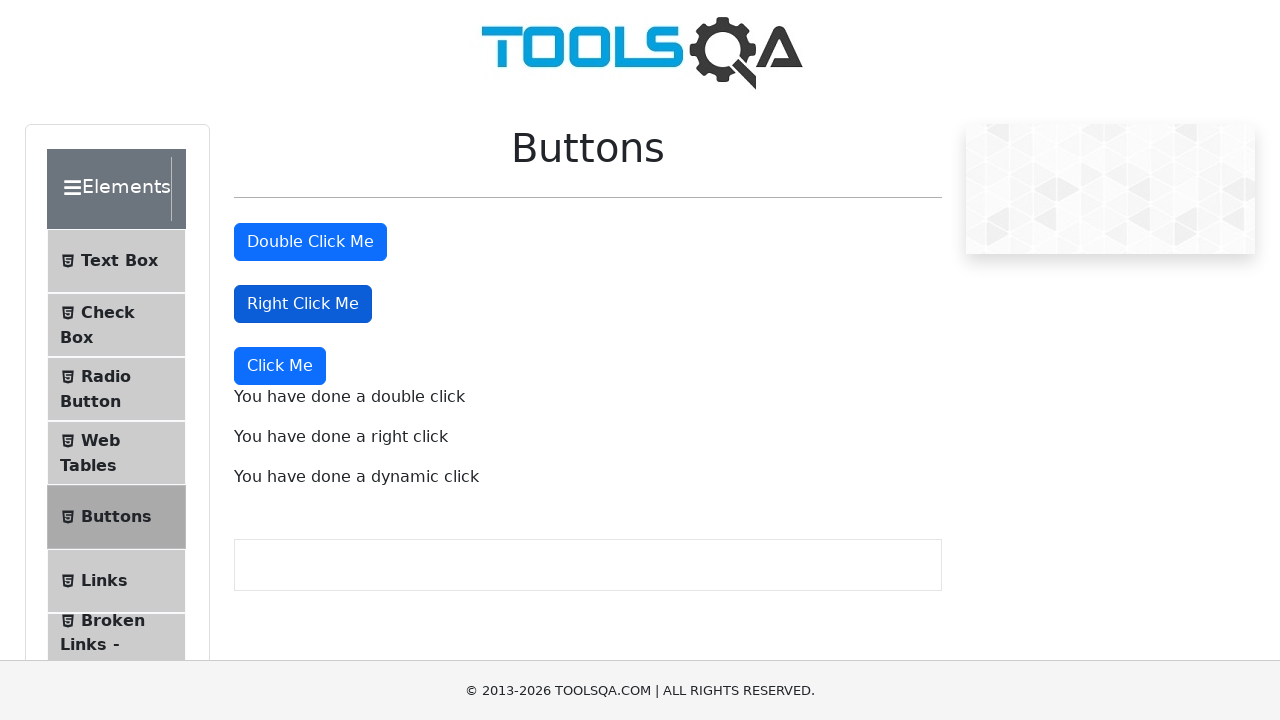

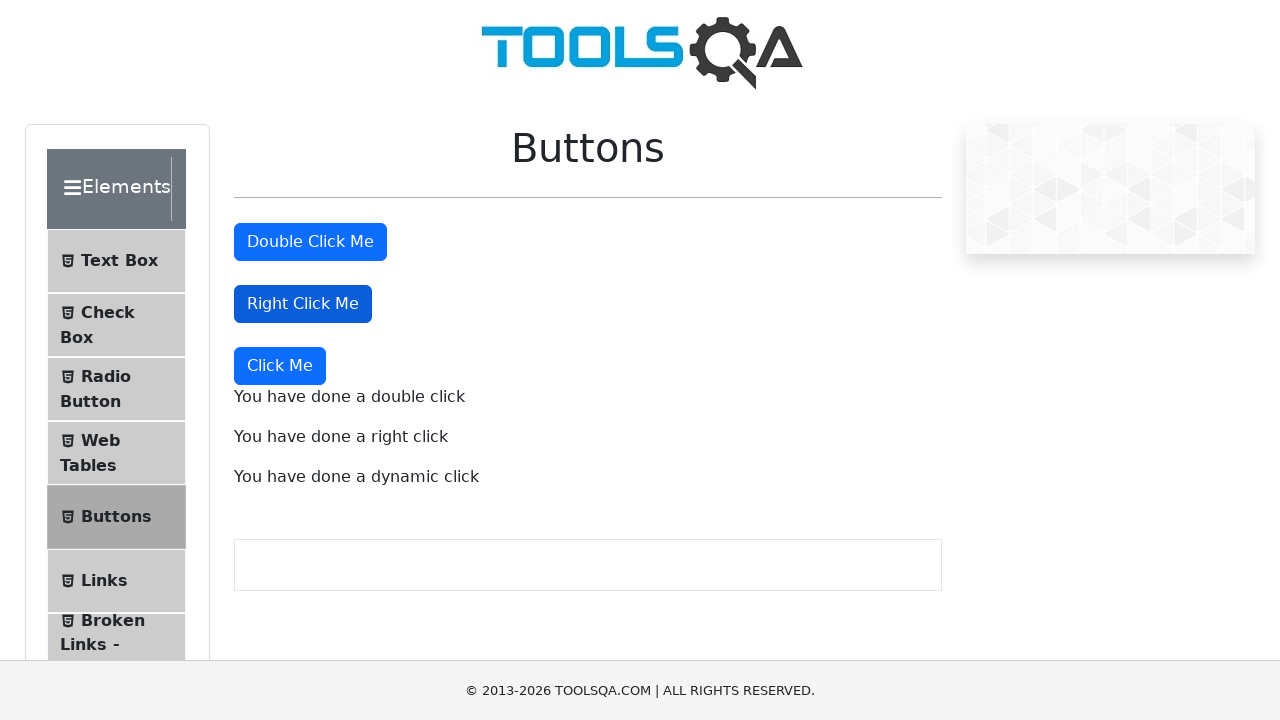